Tests handling of JavaScript timer alert popups by clicking a button that triggers a delayed alert, then accepting the alert dialog.

Starting URL: https://demoqa.com/alerts

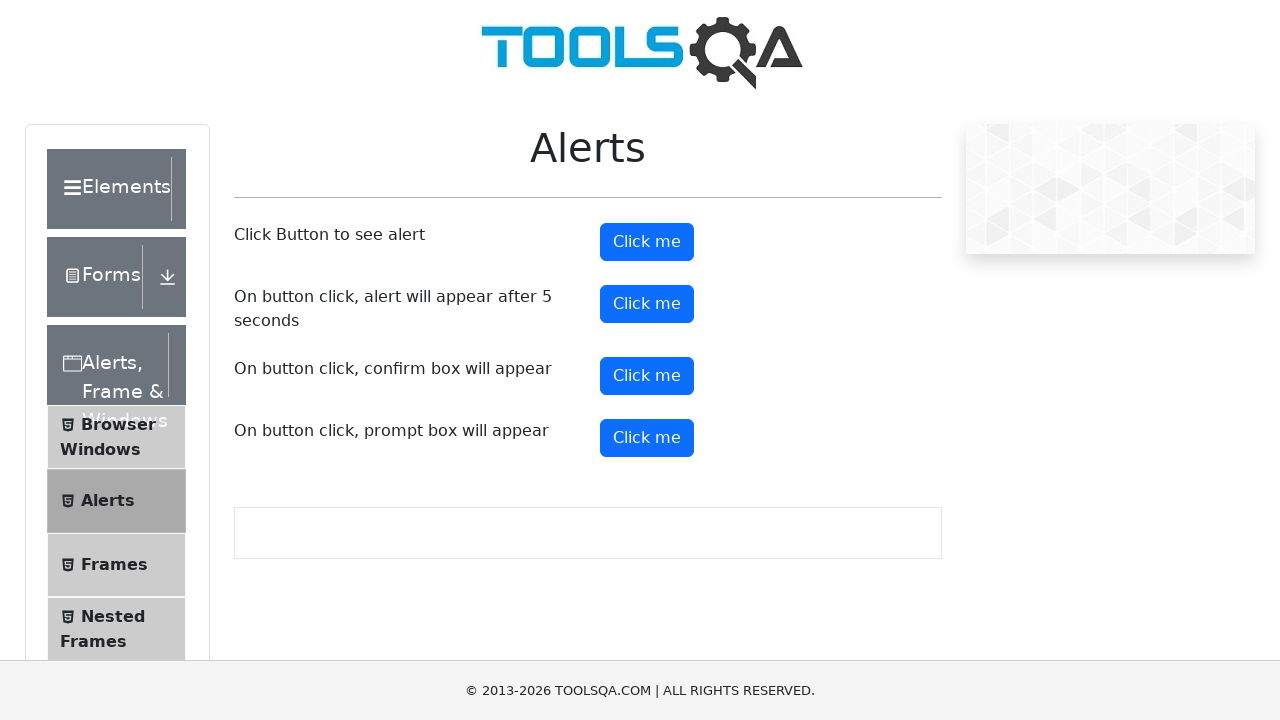

Clicked timer alert button to trigger delayed alert at (647, 304) on #timerAlertButton
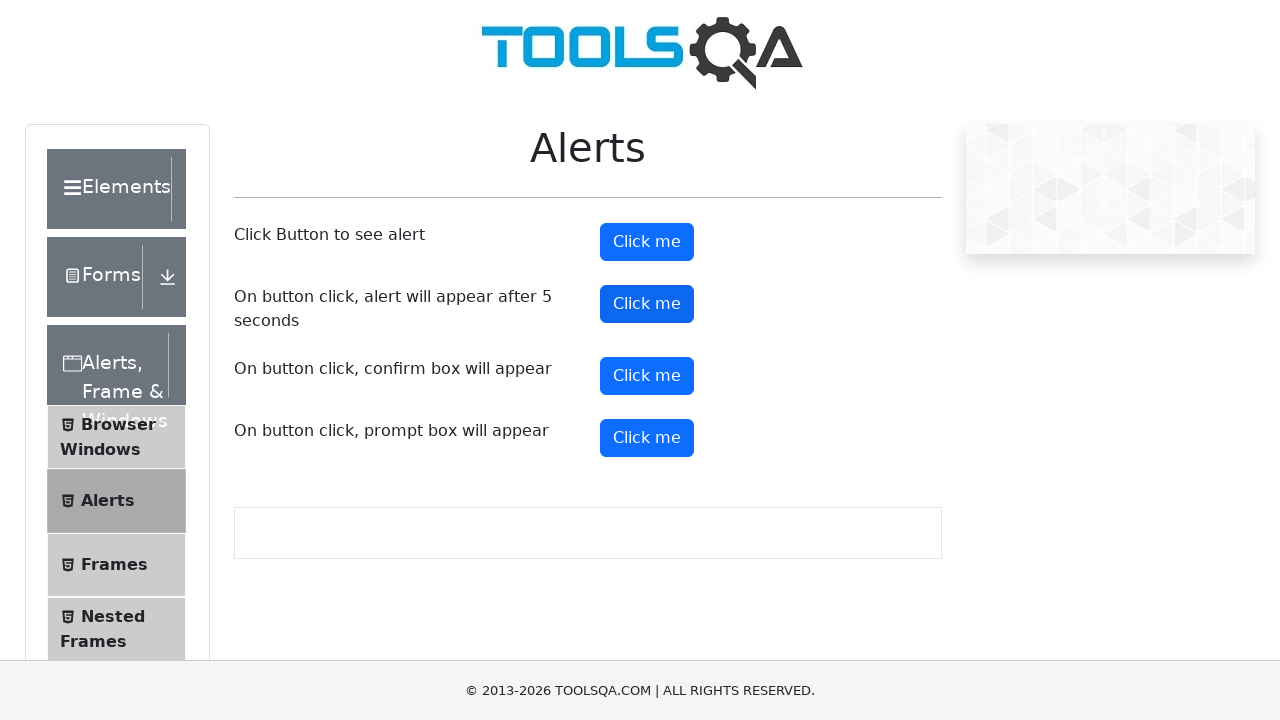

Waited 6 seconds for alert dialog to appear
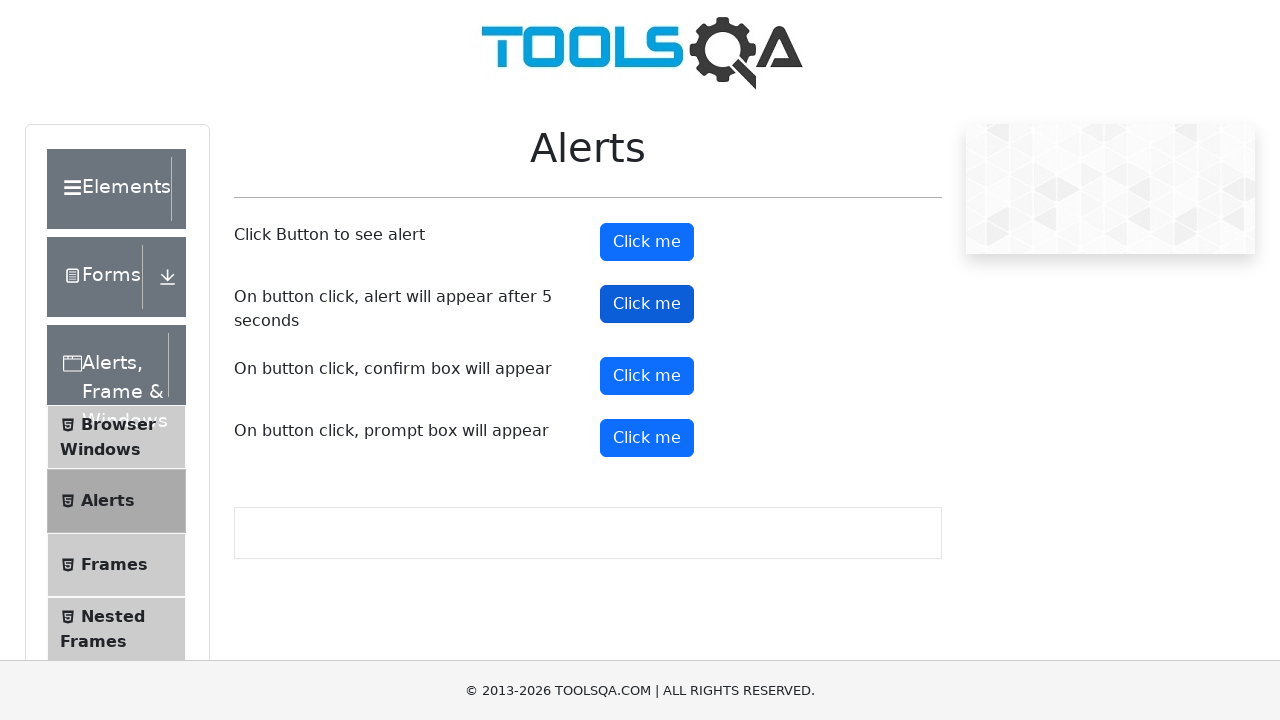

Set up dialog handler to accept alerts
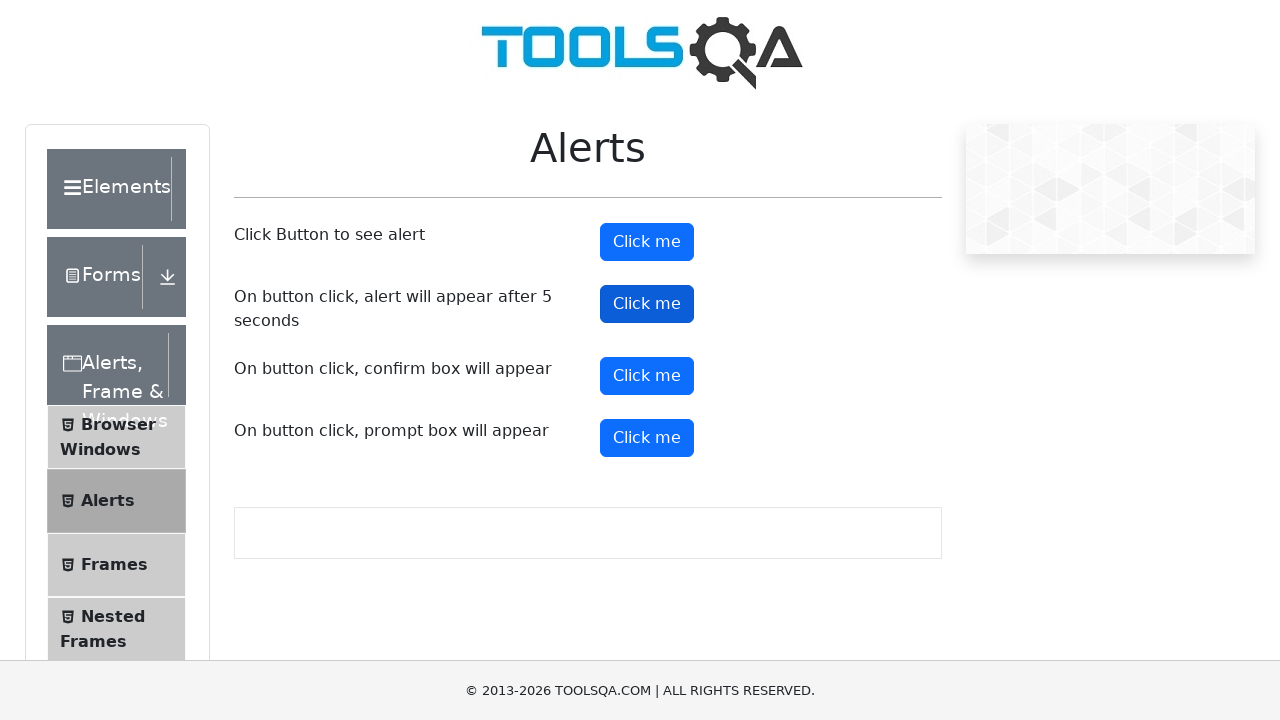

Registered custom dialog handler function
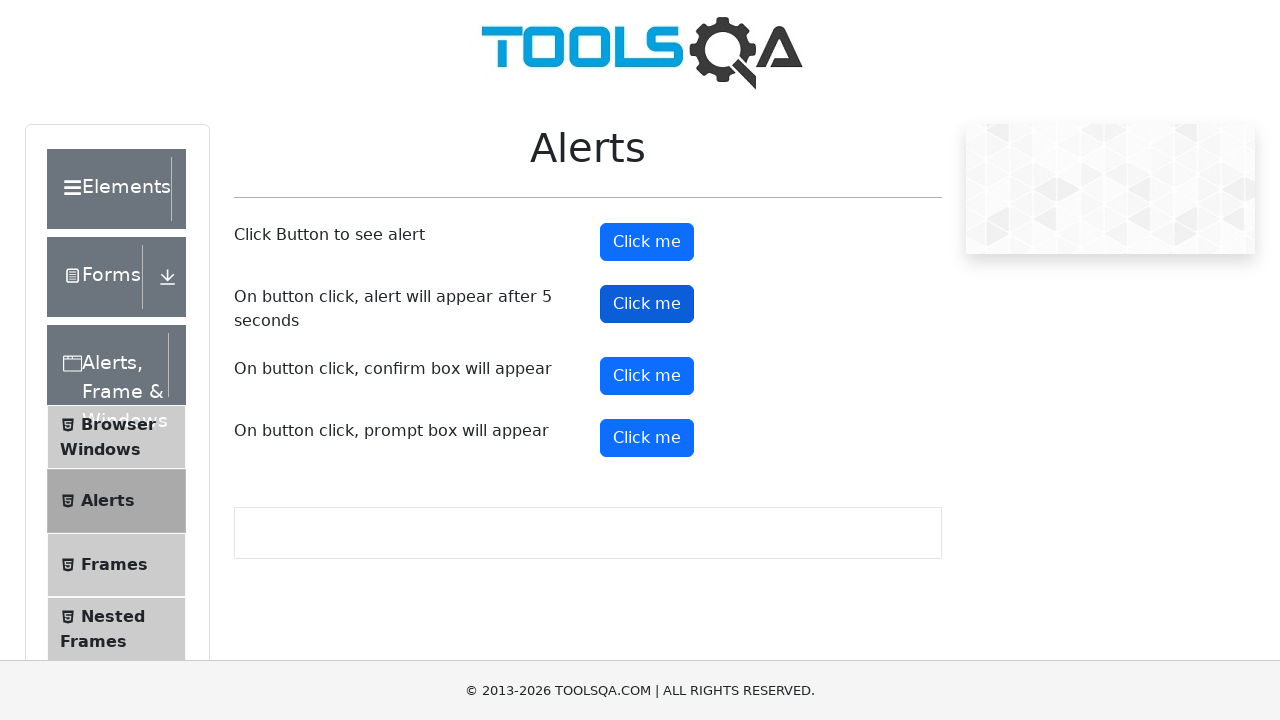

Clicked timer alert button again for proper dialog flow at (647, 304) on #timerAlertButton
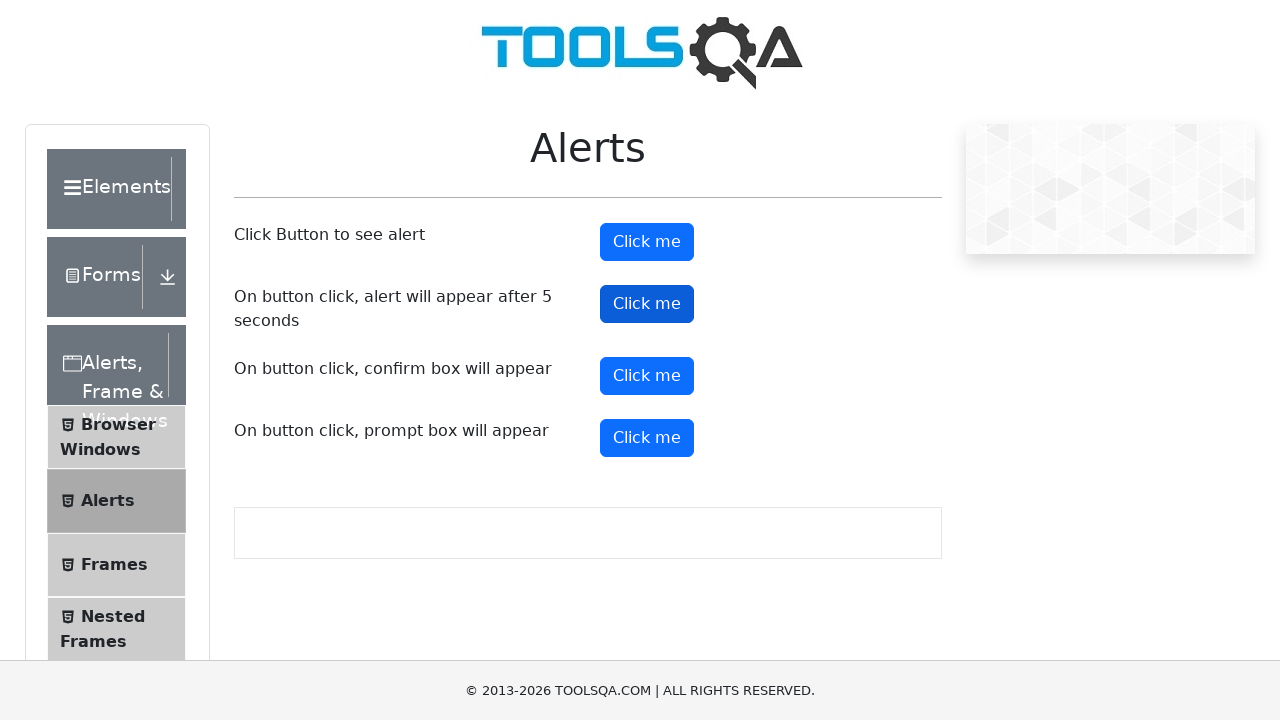

Waited 6 seconds for second alert dialog to appear and be accepted
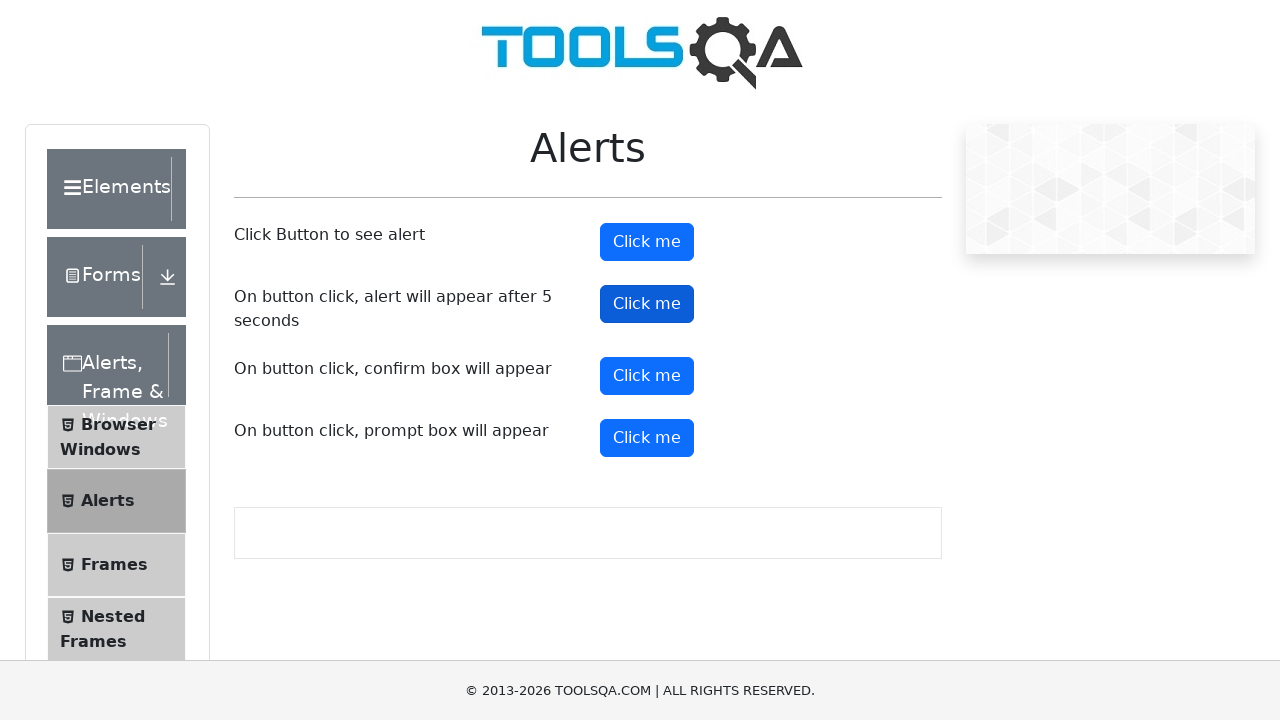

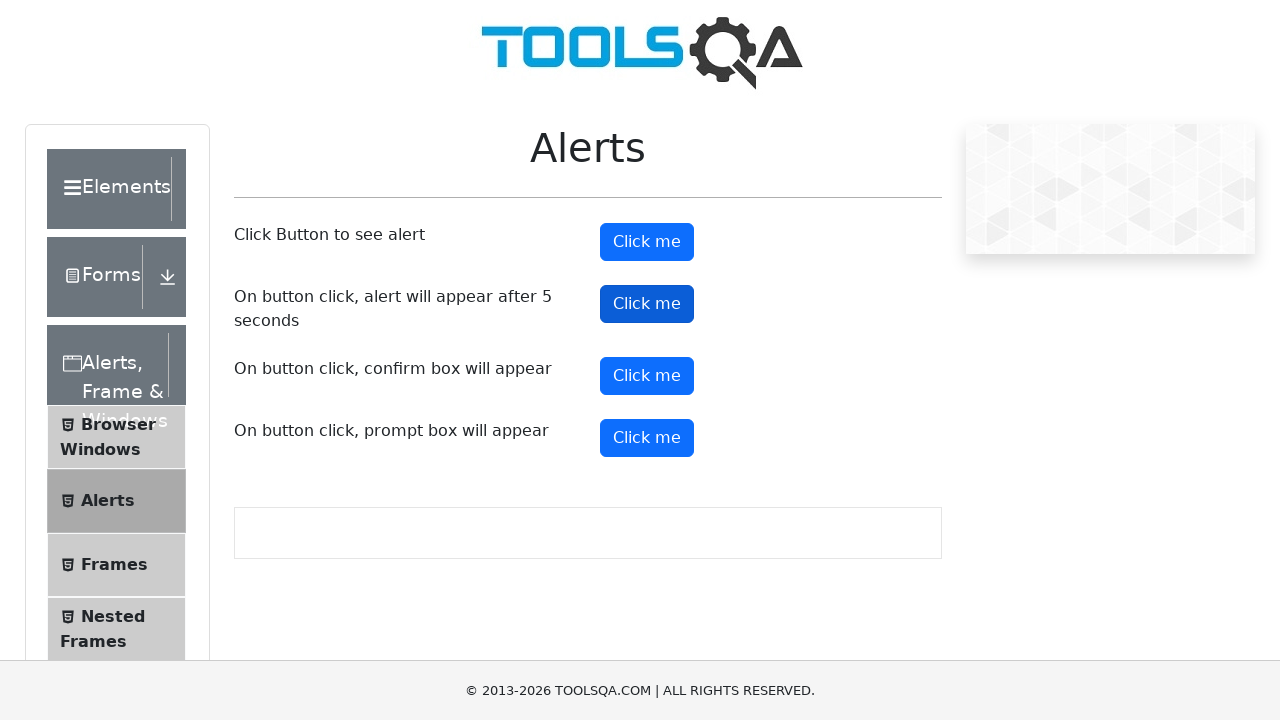